Solves a math captcha by calculating a formula based on a value from the page, then fills the answer and selects robot verification options before submitting

Starting URL: https://suninjuly.github.io/math.html

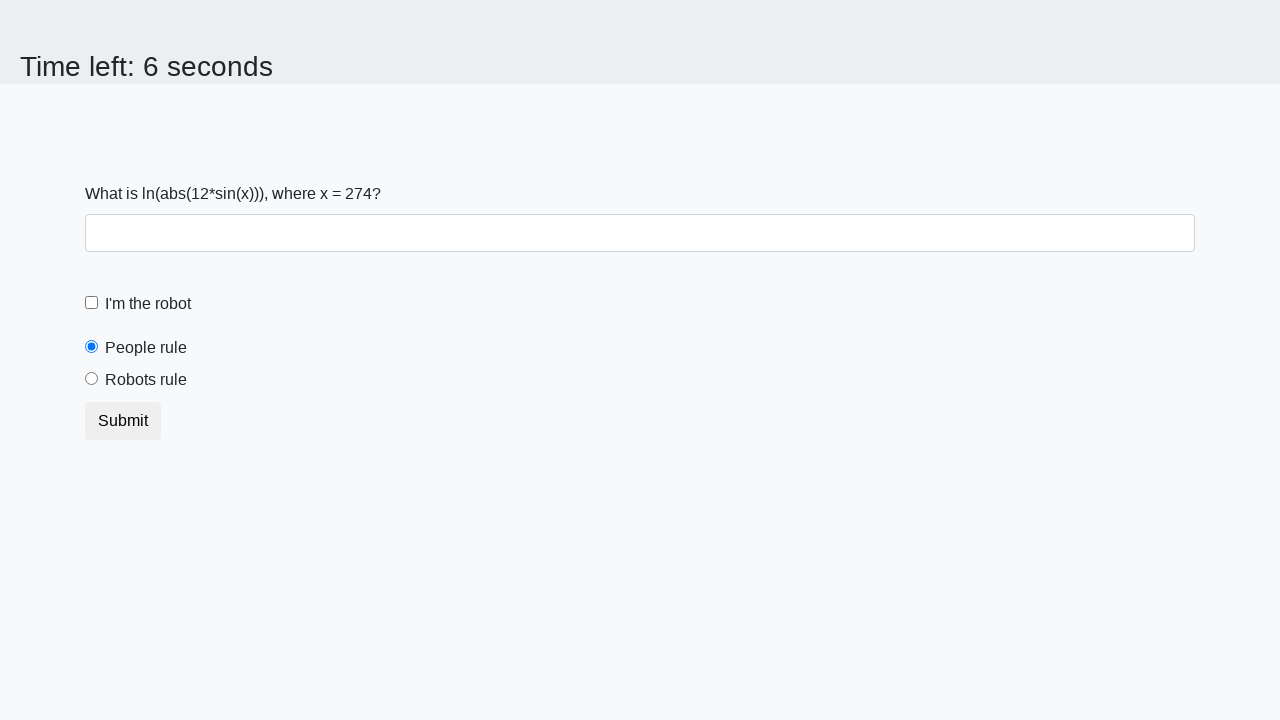

Retrieved input value from #input_value element
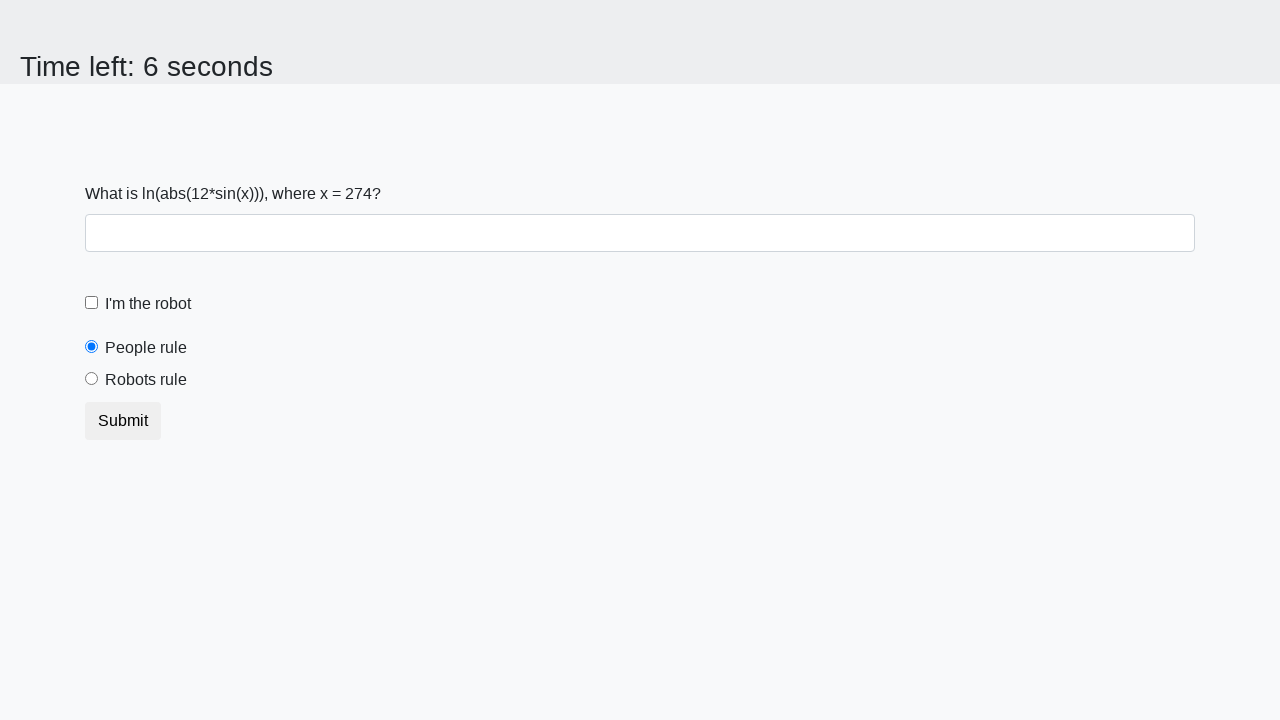

Calculated math captcha answer using formula log(abs(12*sin(x)))
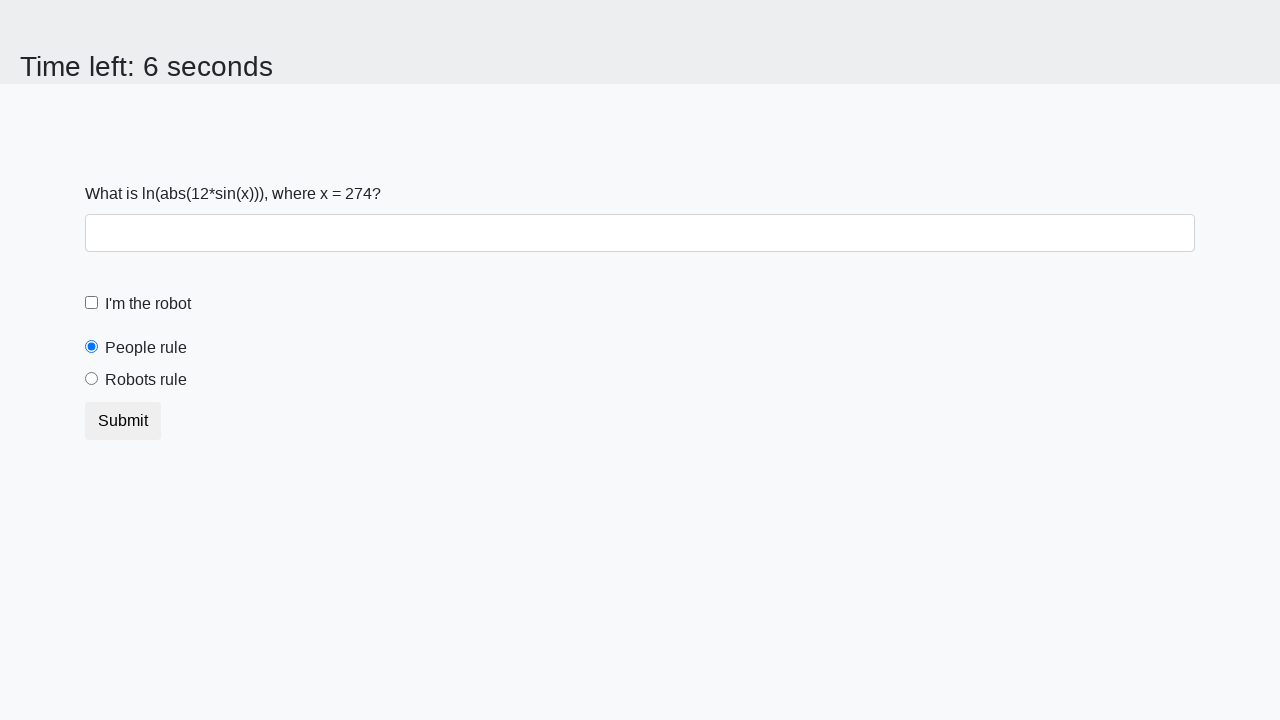

Filled answer field with calculated value on #answer
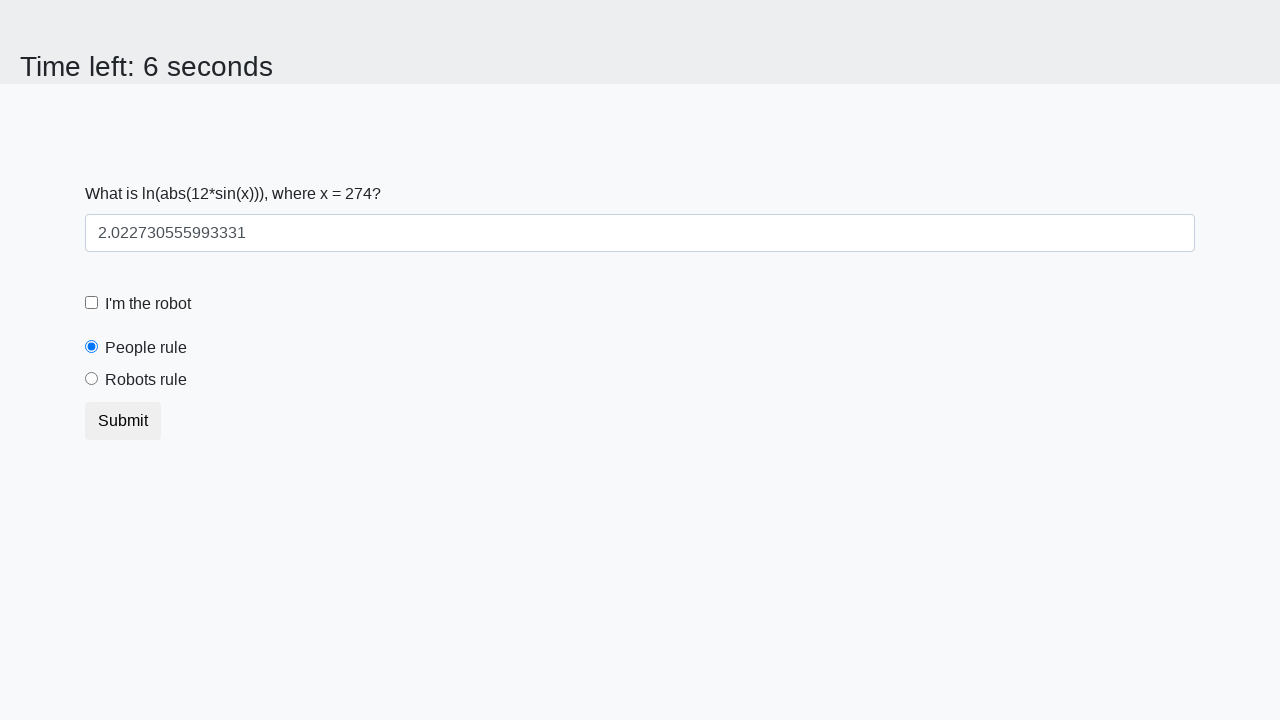

Clicked robot verification checkbox at (92, 303) on #robotCheckbox
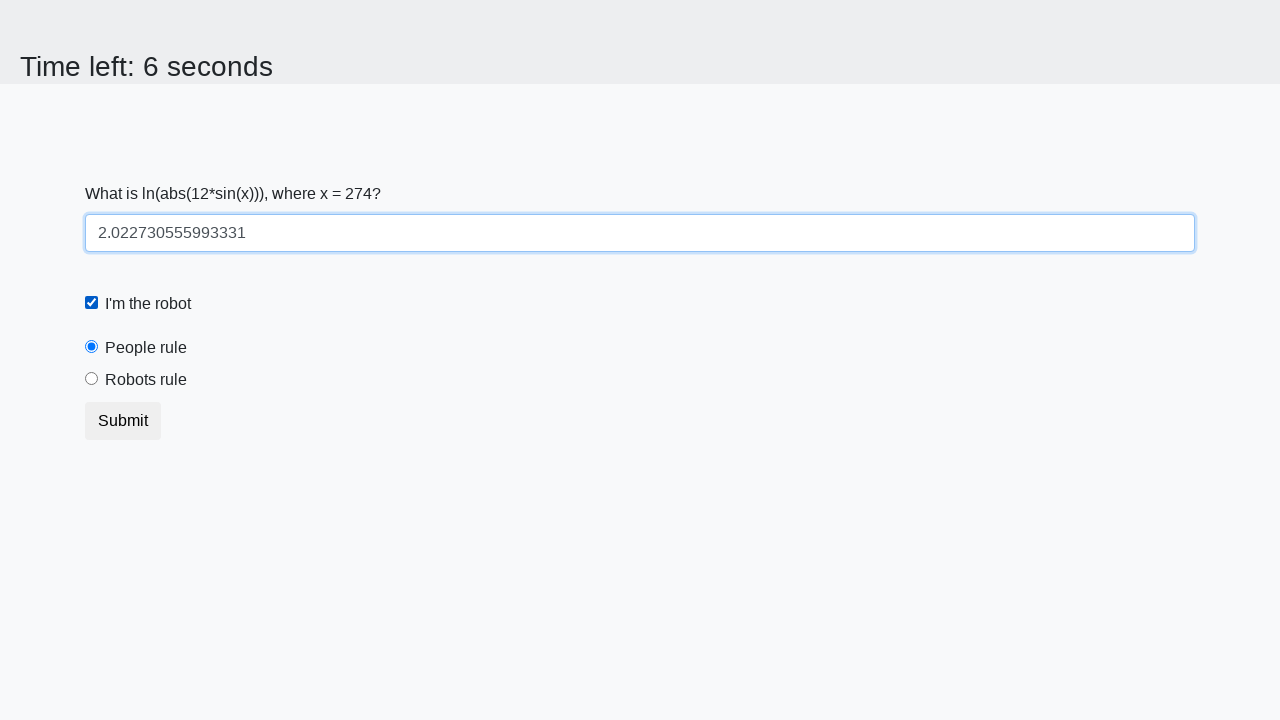

Selected robots radio button option at (92, 379) on [value='robots']
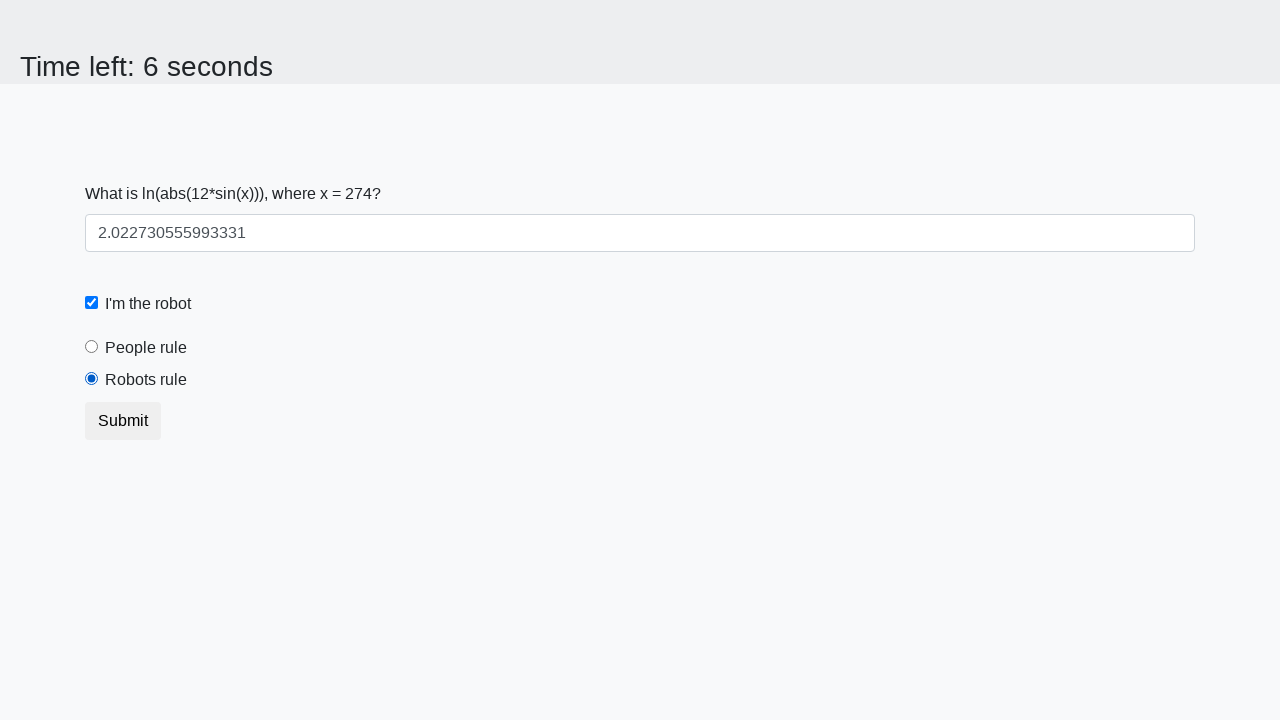

Submitted the form at (123, 421) on button.btn
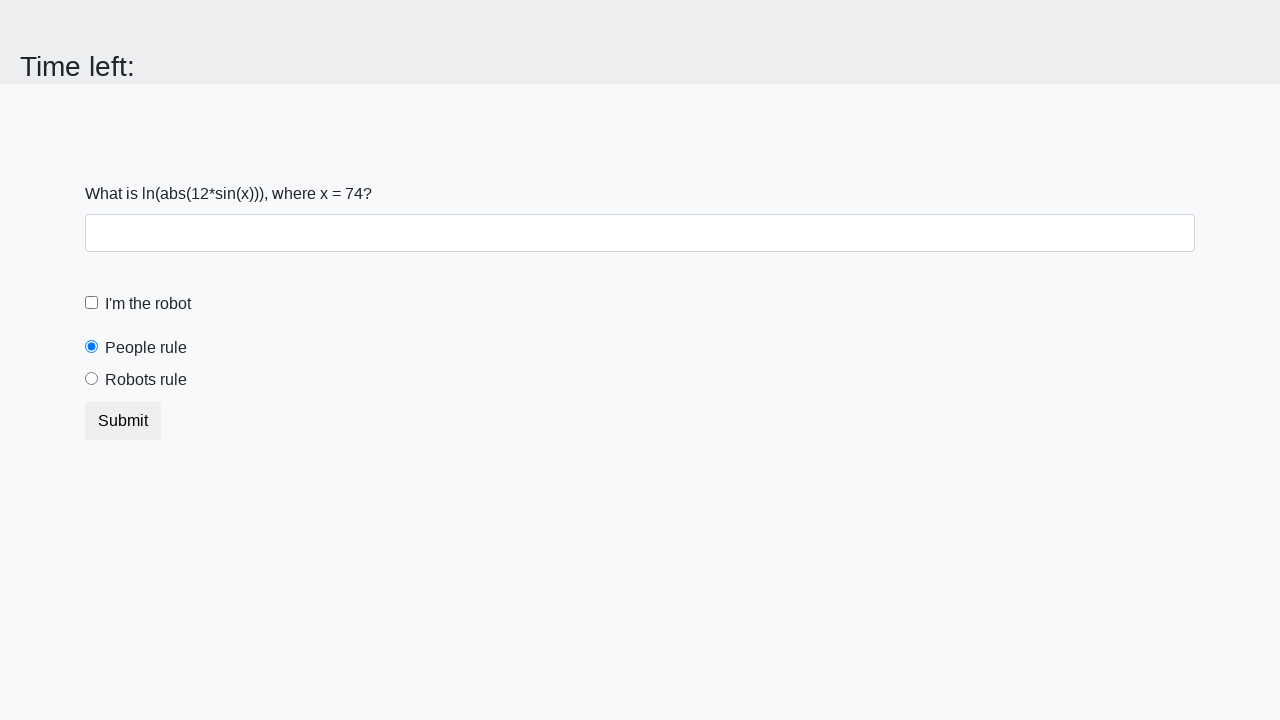

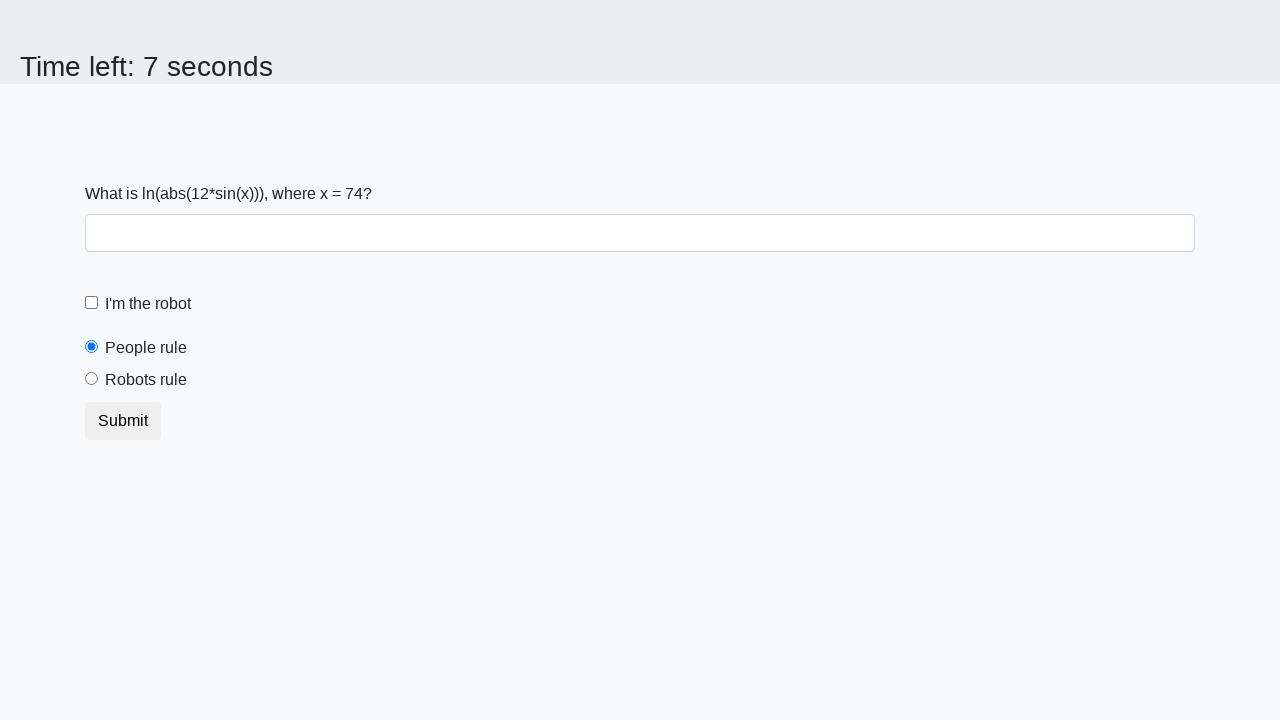